Verifies that the Dynamic ID link on the homepage is enabled and clickable

Starting URL: http://uitestingplayground.com/

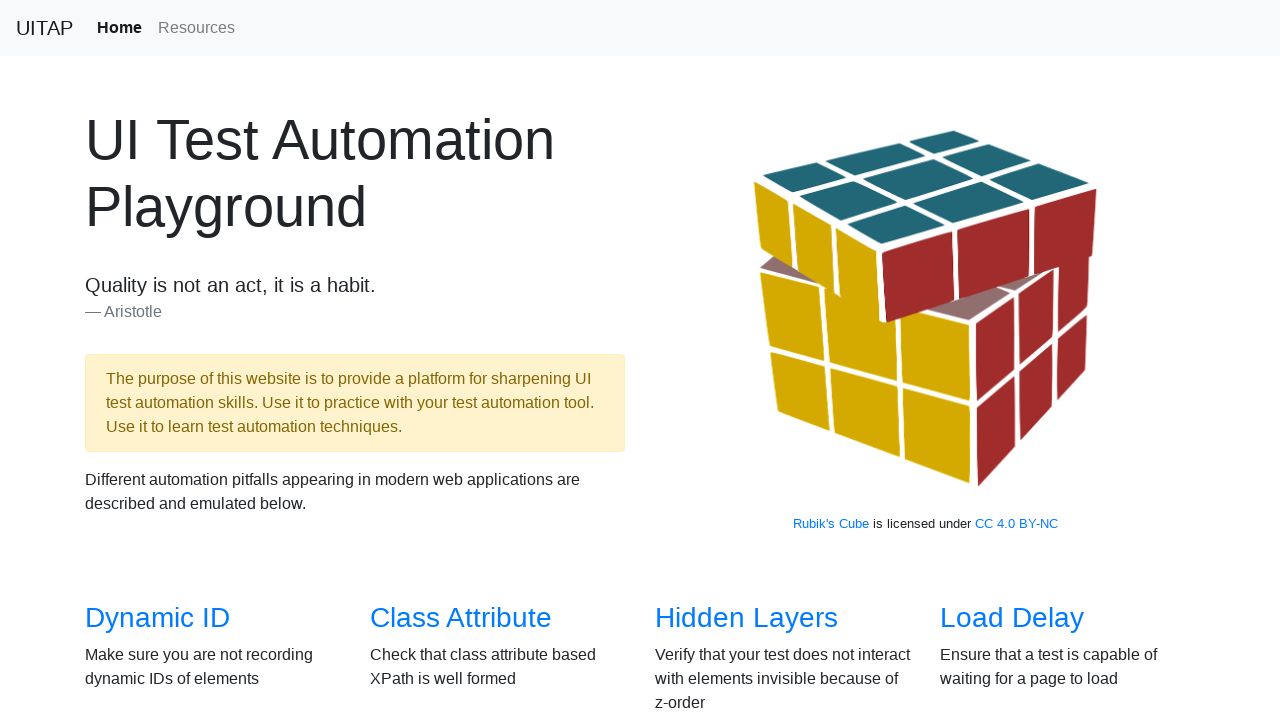

Waited for Dynamic ID link to be visible on the homepage
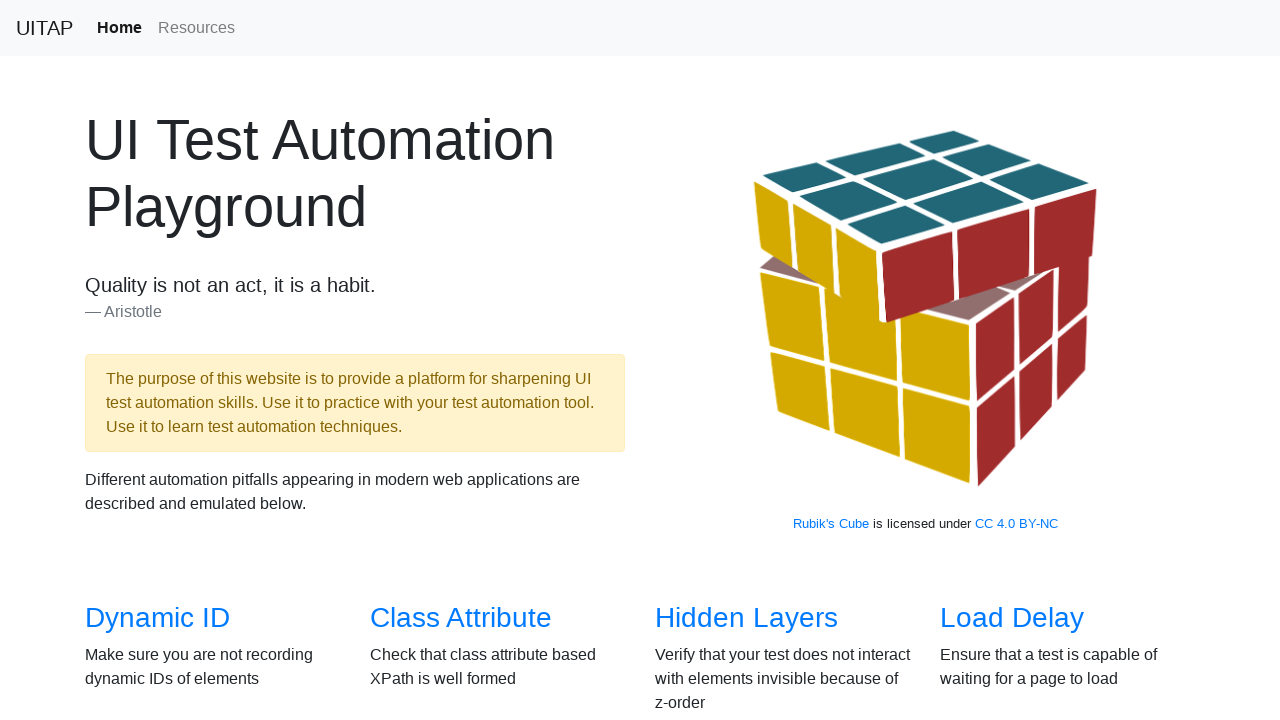

Verified Dynamic ID link is enabled
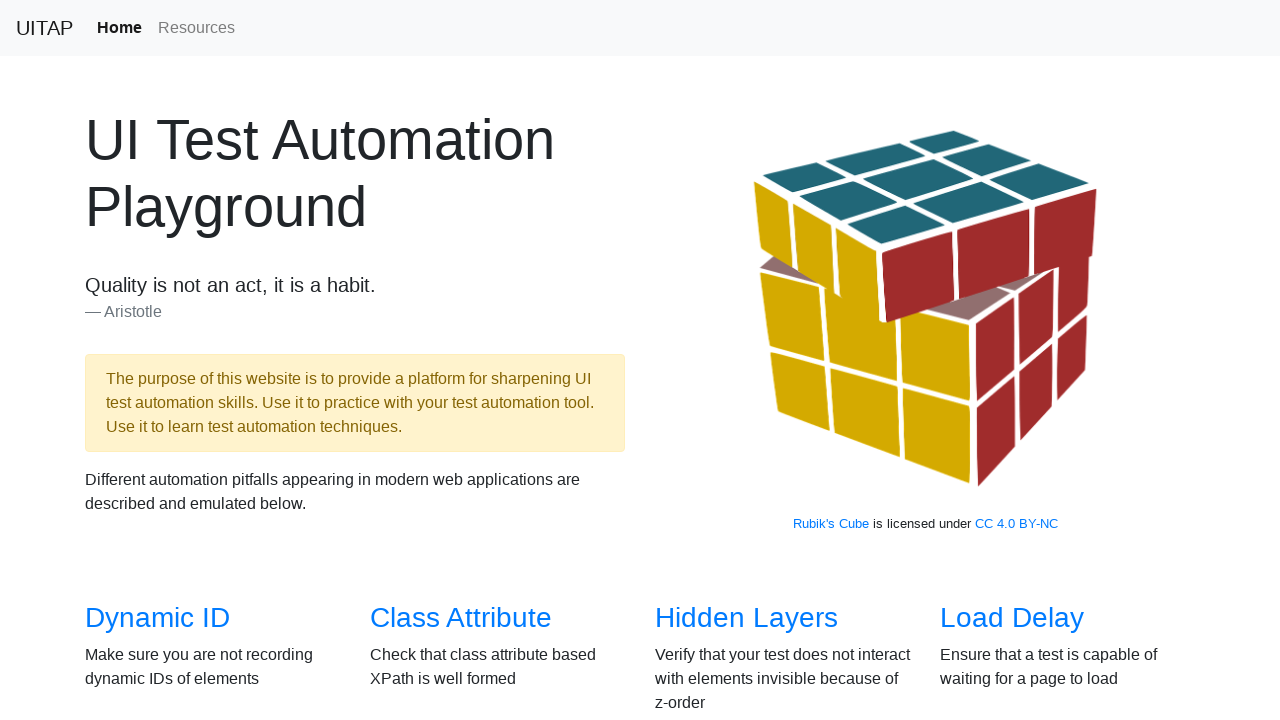

Clicked the Dynamic ID link at (158, 618) on a[href='/dynamicid']
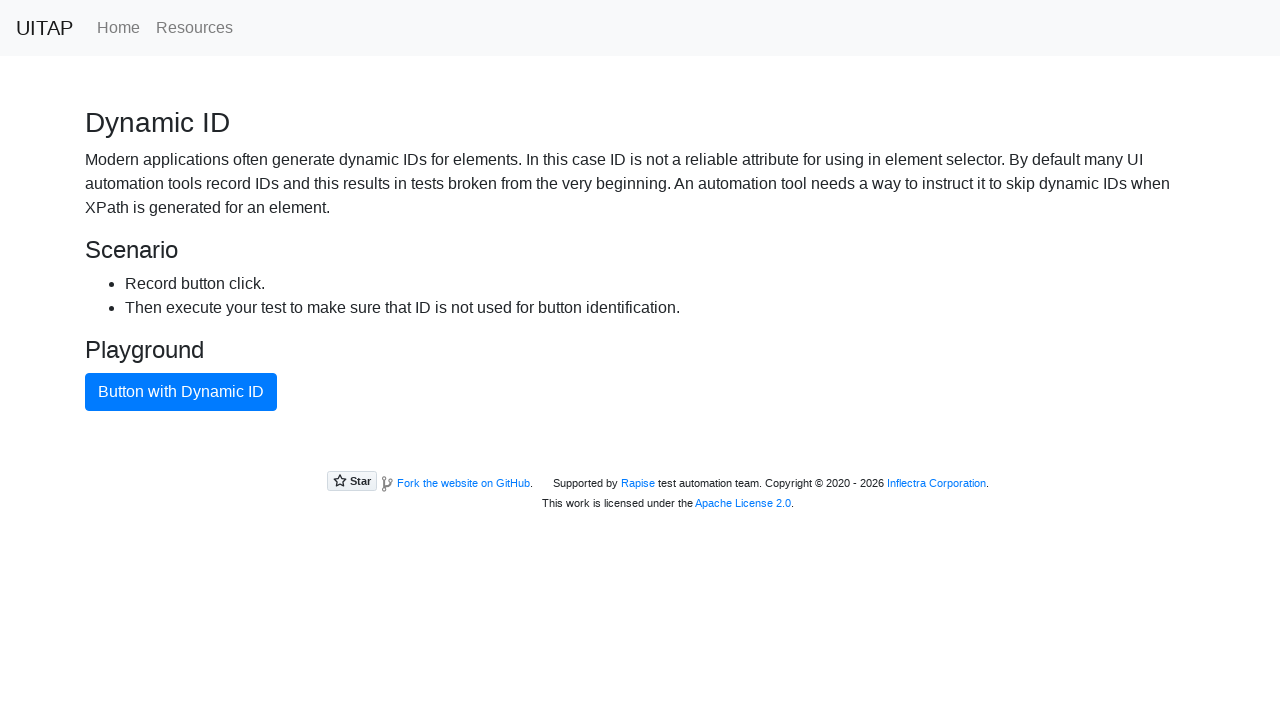

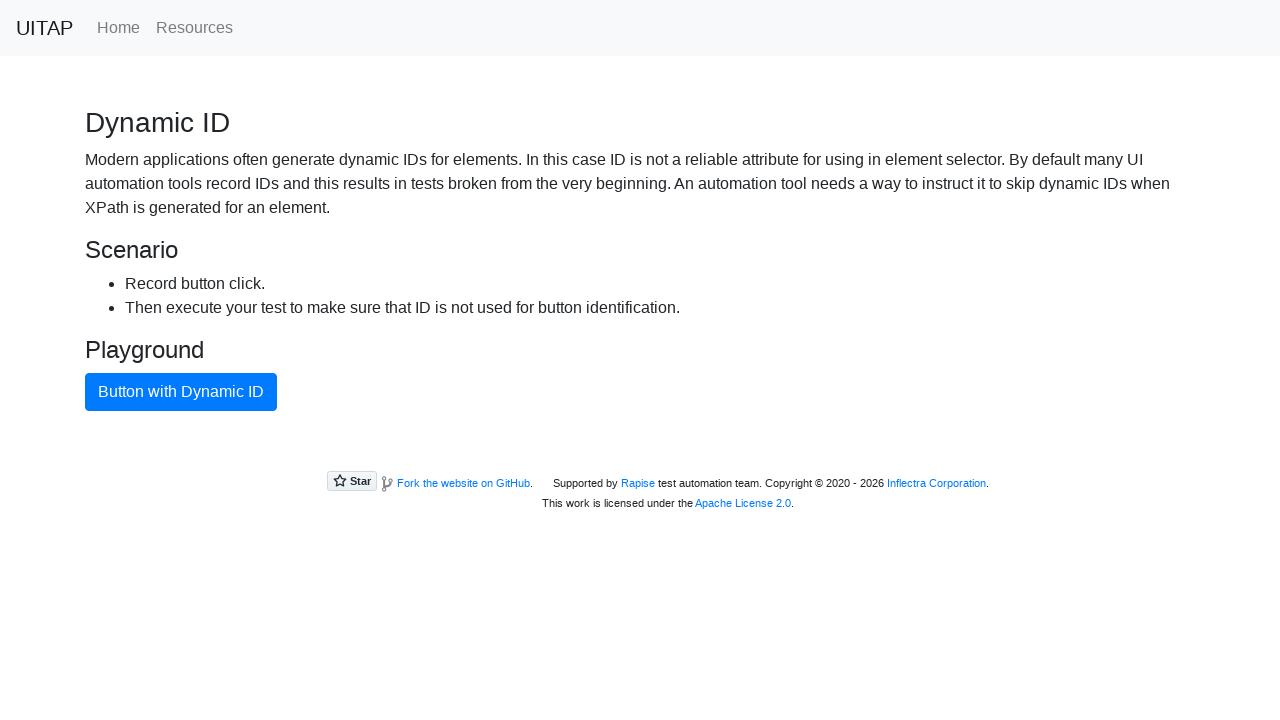